Tests the yearly subscription plan registration flow by navigating to the pricing page, clicking the Yearly toggle button, then clicking the Register button for the first yearly plan and verifying redirection to the registration page.

Starting URL: https://smoothmaths.co.uk/pricing/

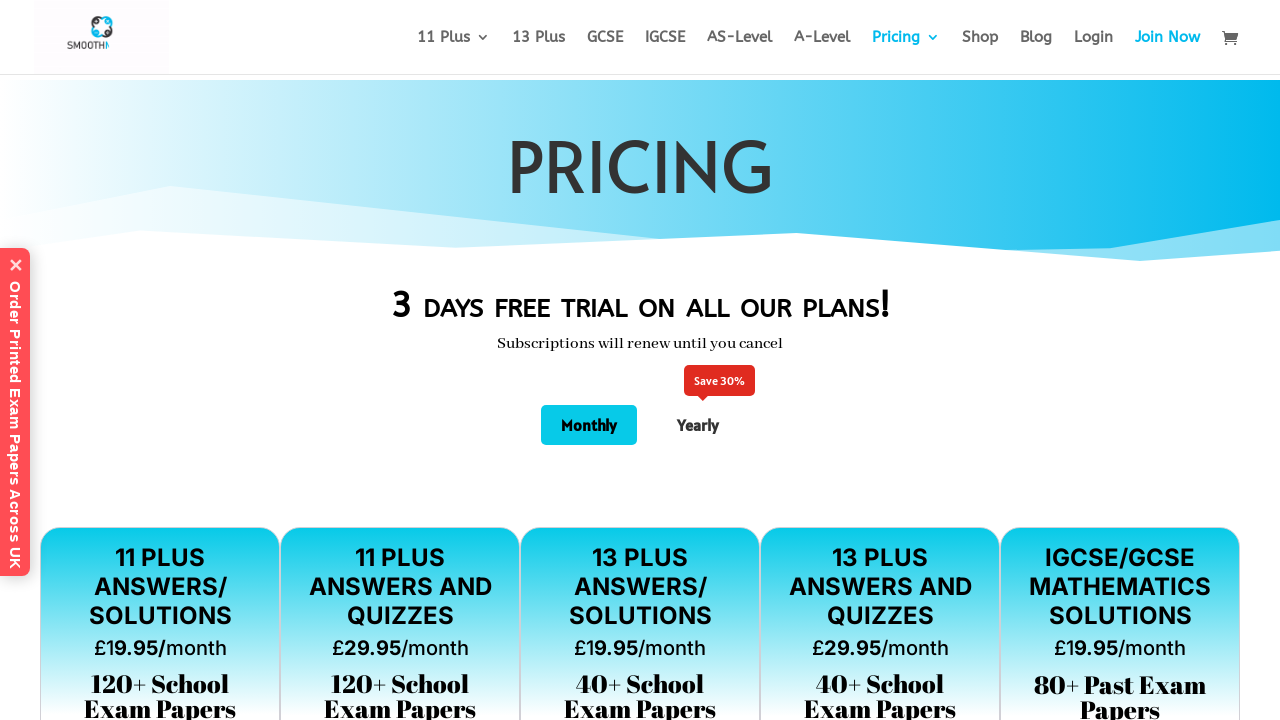

Pricing page fully loaded (networkidle)
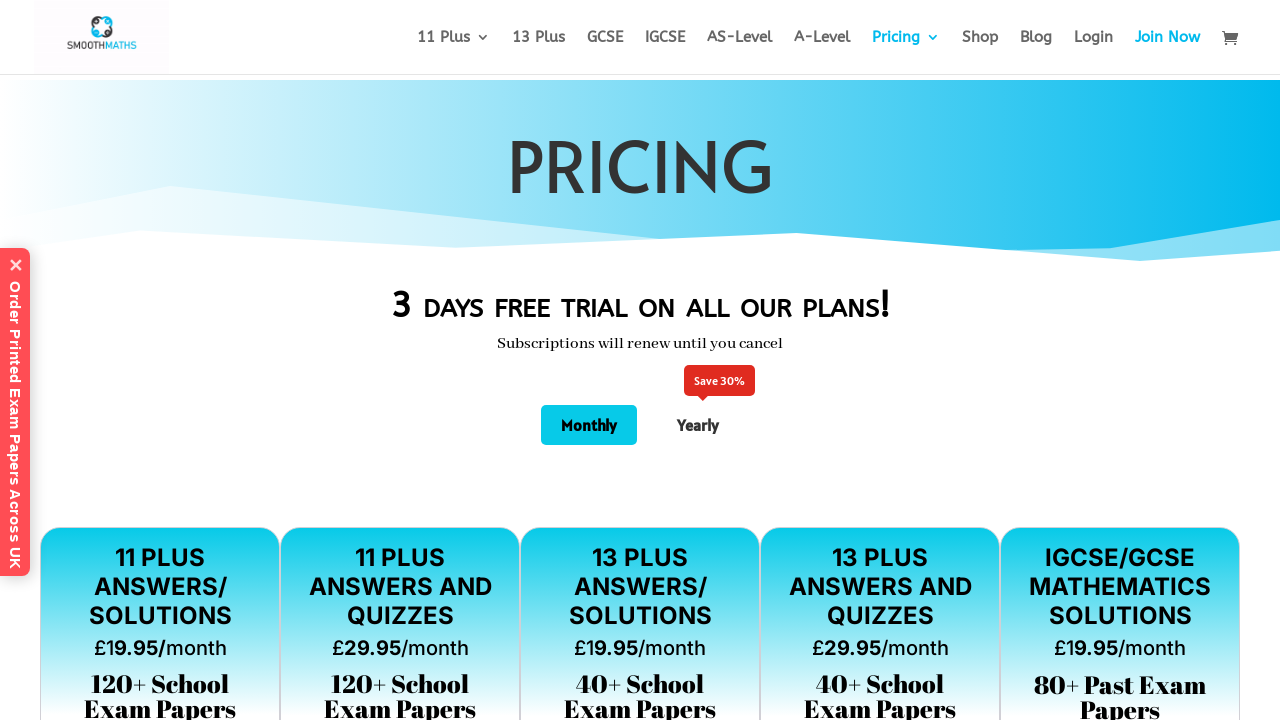

Scrolled Yearly toggle button into view
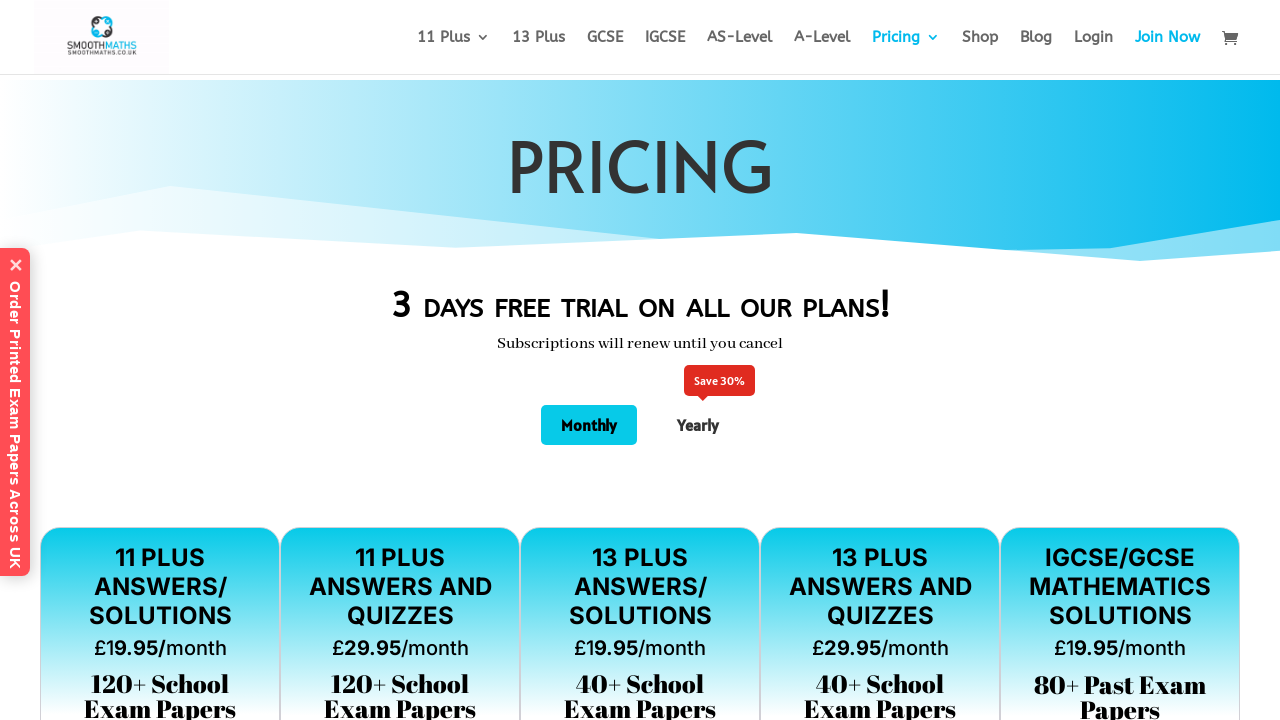

Clicked Yearly toggle button at (698, 425) on xpath=//span[@class='title' and contains(text(),'Yearly')]
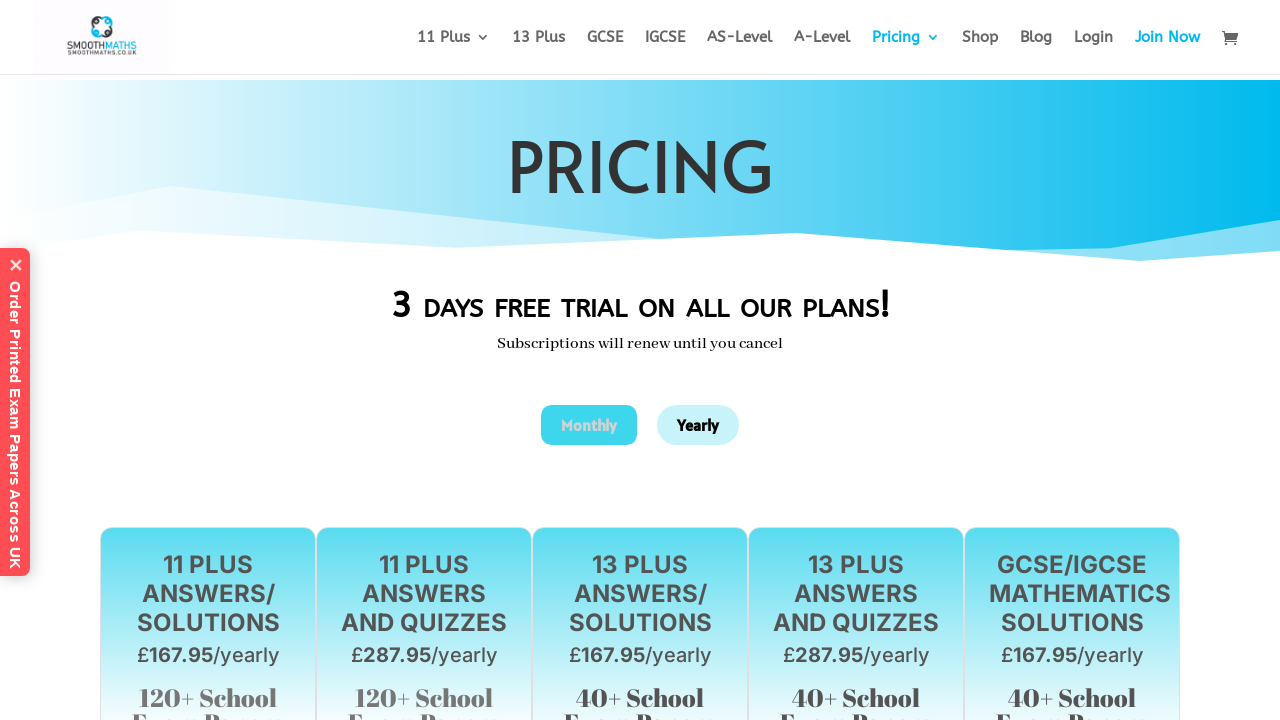

Waited 2 seconds for page to update with yearly plans
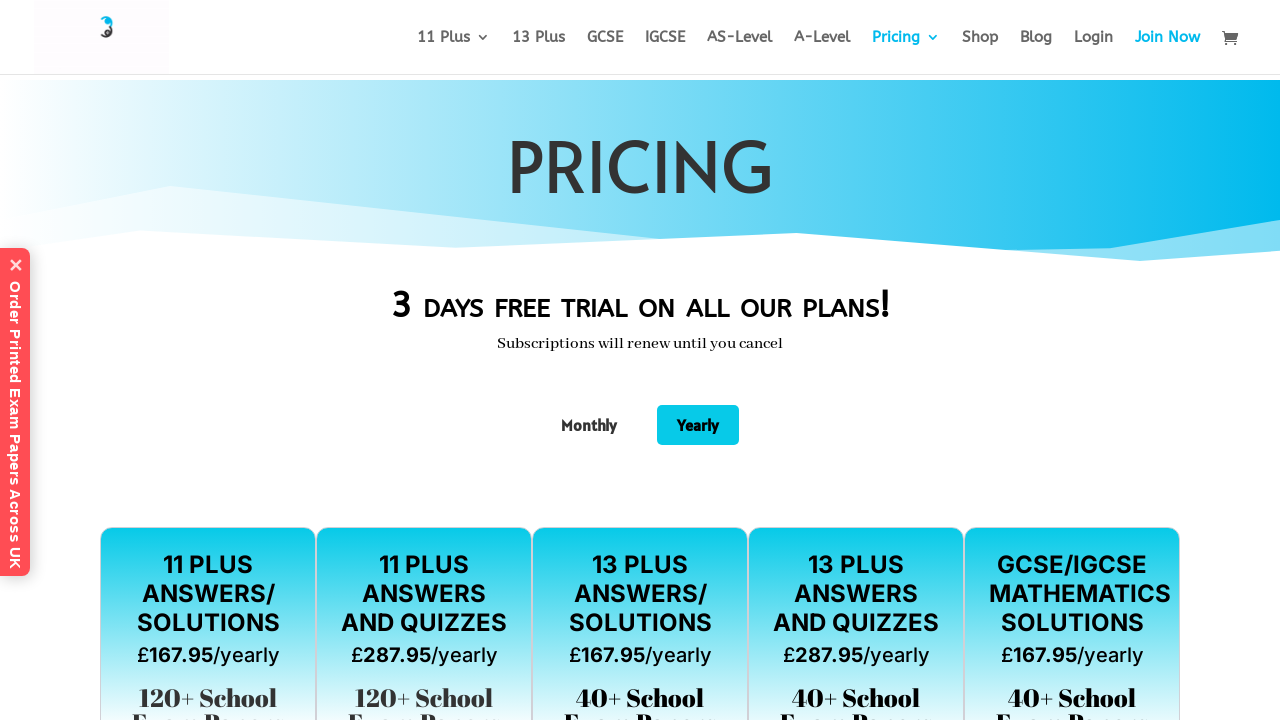

Scrolled first yearly Register button into view
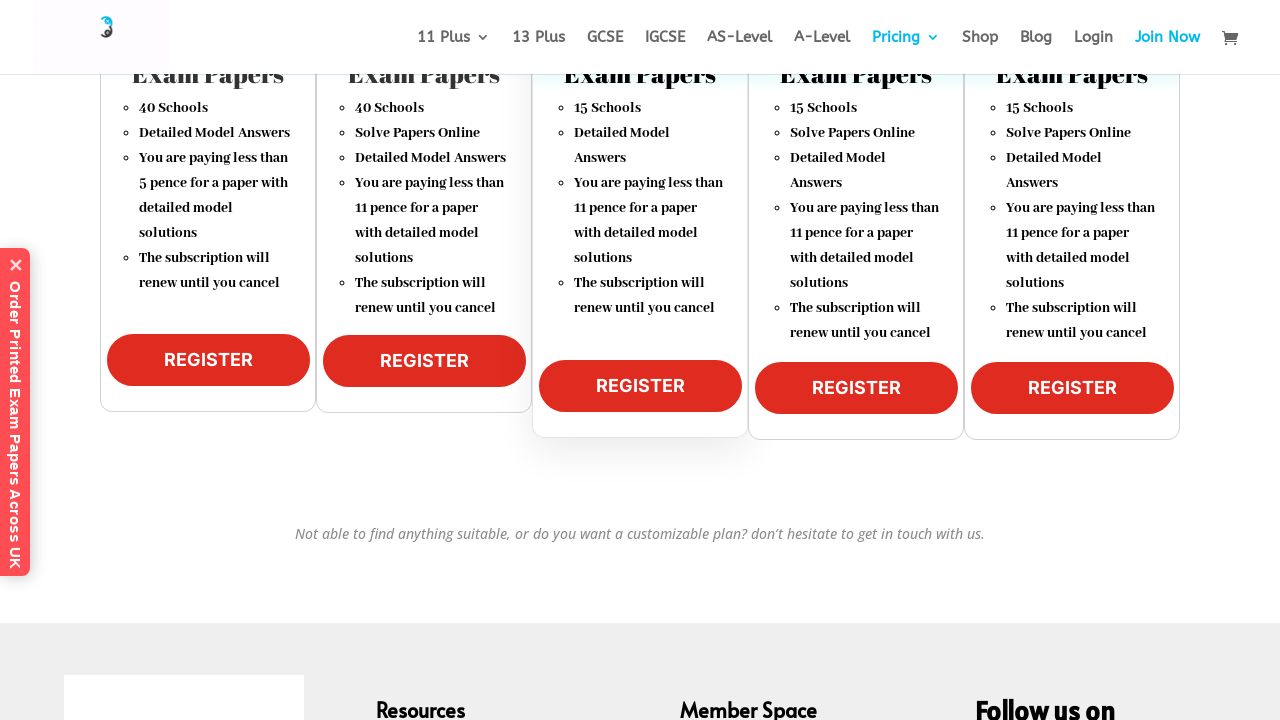

Clicked Register button for first yearly plan at (208, 360) on (//a[contains(text(),'Register') and contains(@href, 'yearly')])[1]
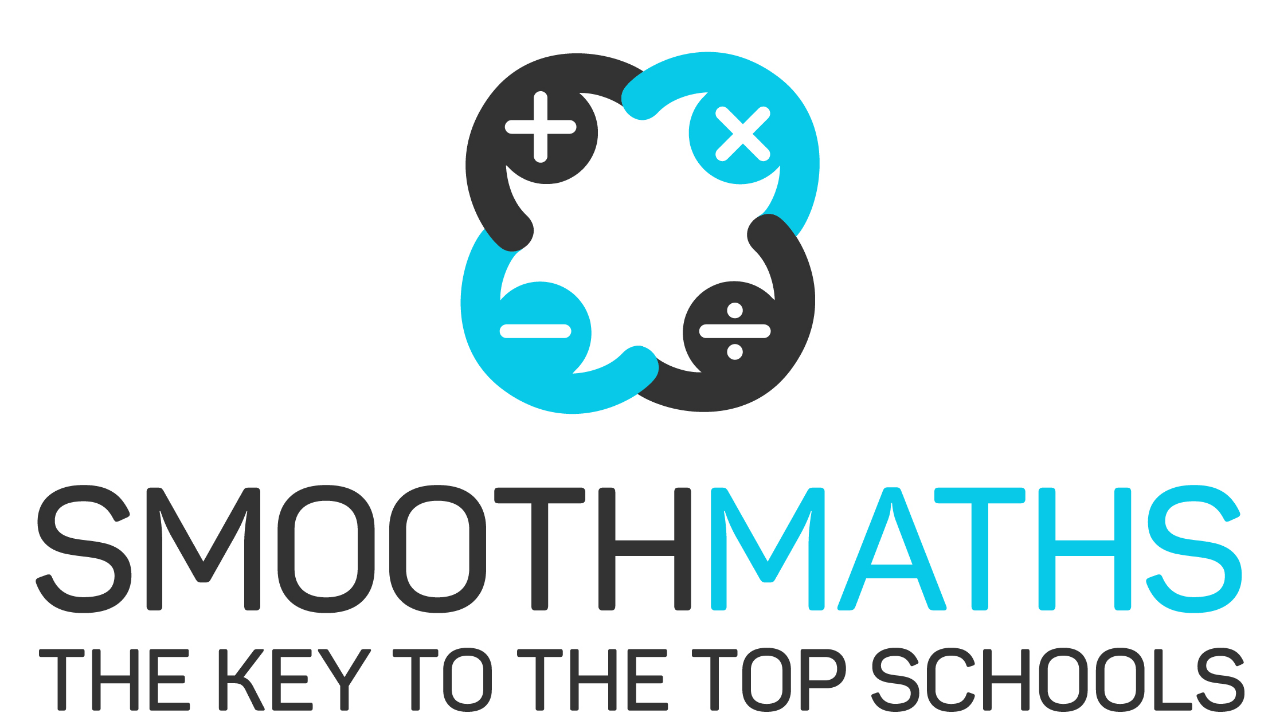

Successfully redirected to yearly registration page
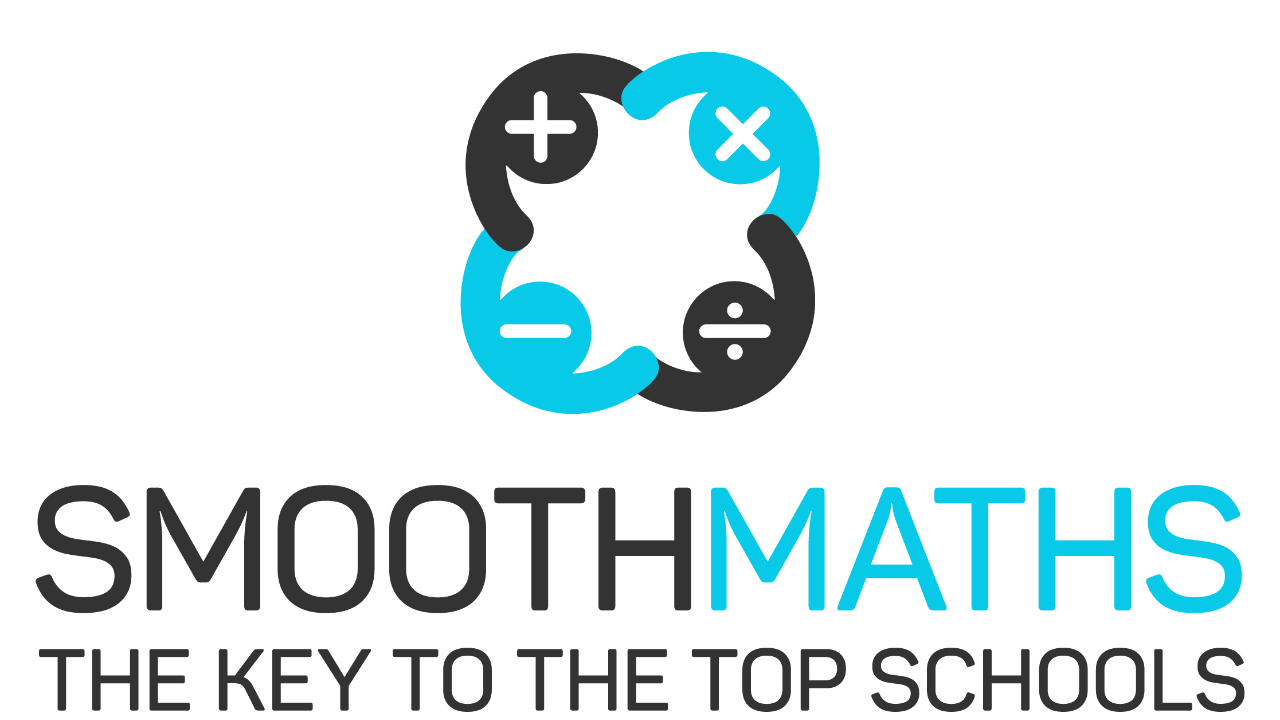

Verified current URL contains 'register/11-plus-subscription-plan-yearly'
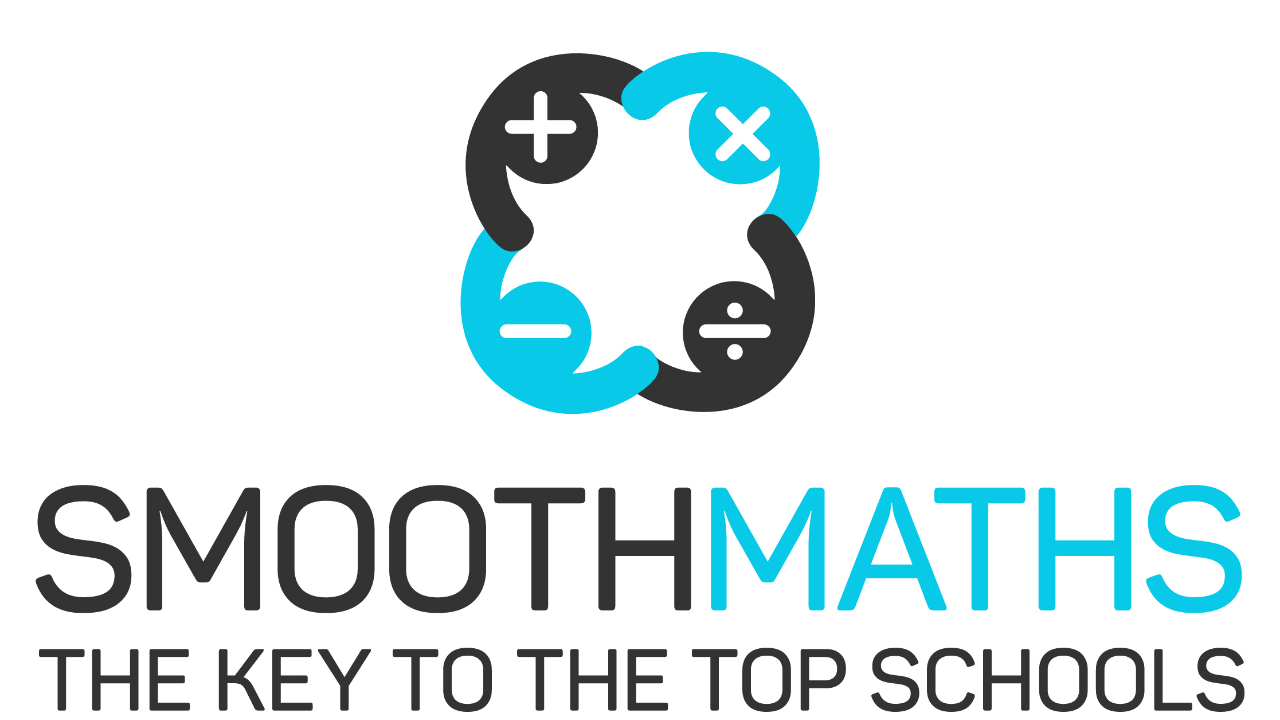

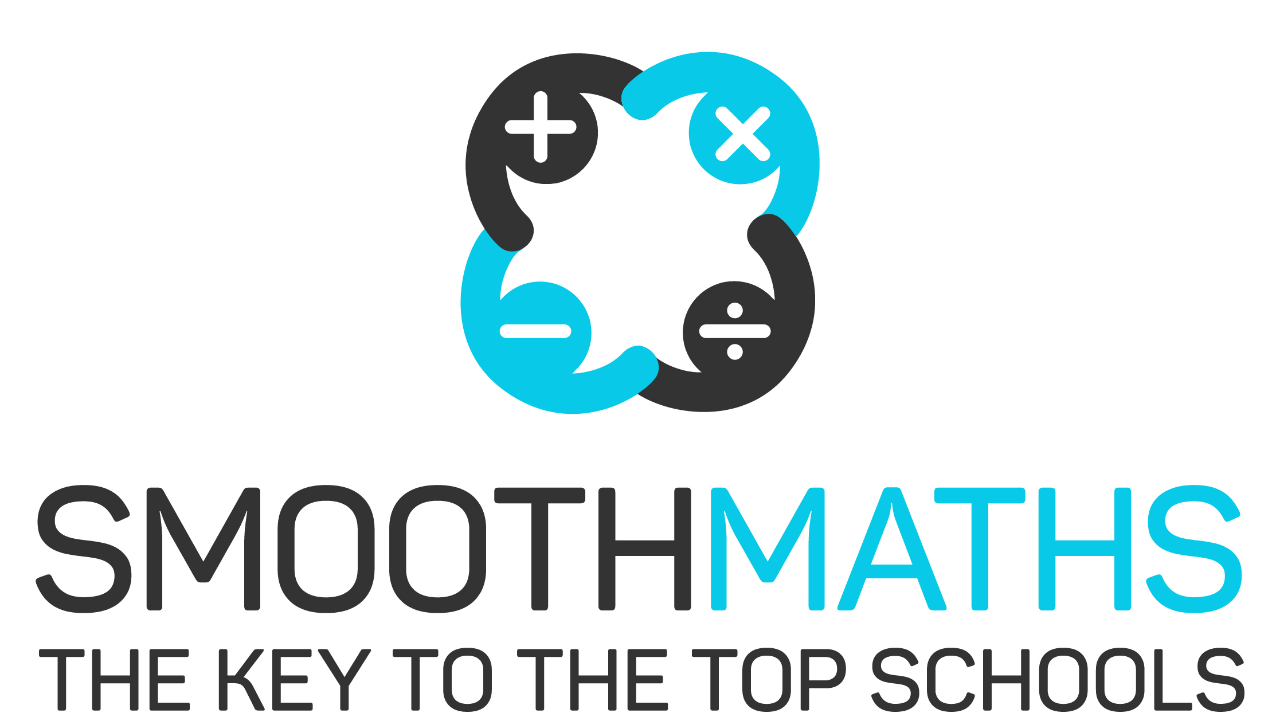